Tests dismissing a JavaScript confirm alert by clicking a button, dismissing the alert, and verifying the cancel result message

Starting URL: https://automationfc.github.io/basic-form/index.html

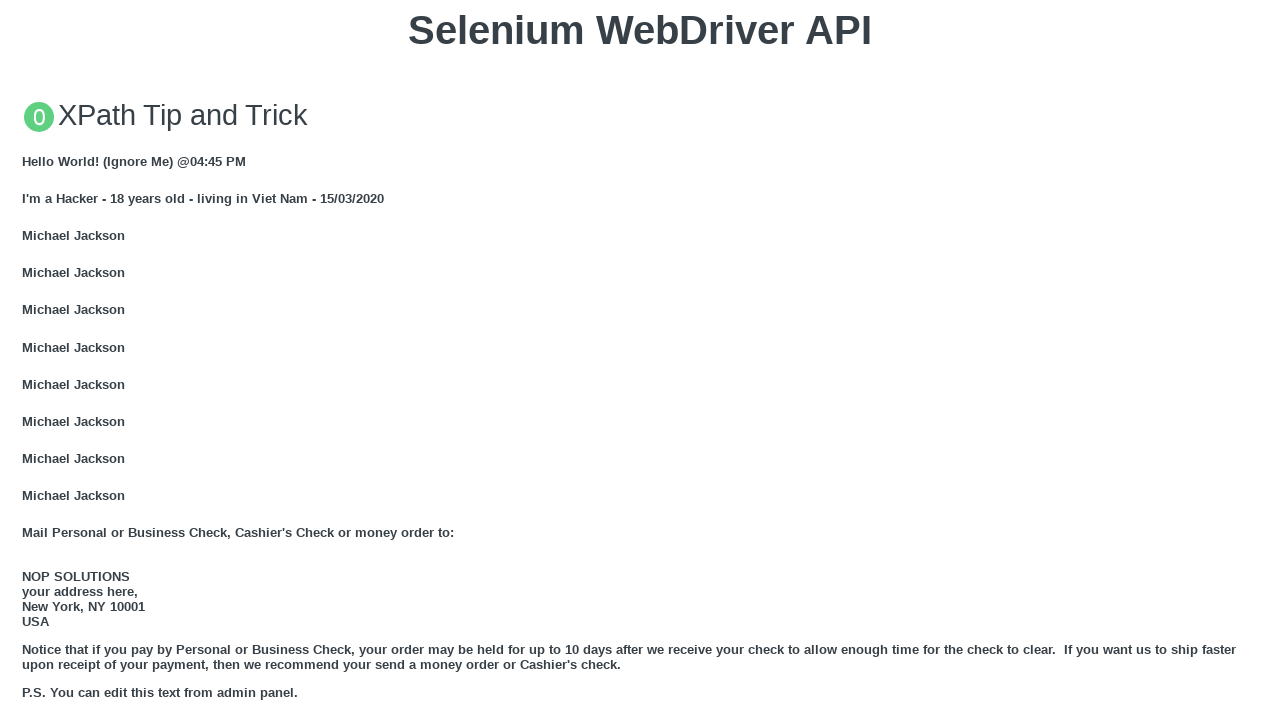

Set up dialog handler to dismiss confirm alerts
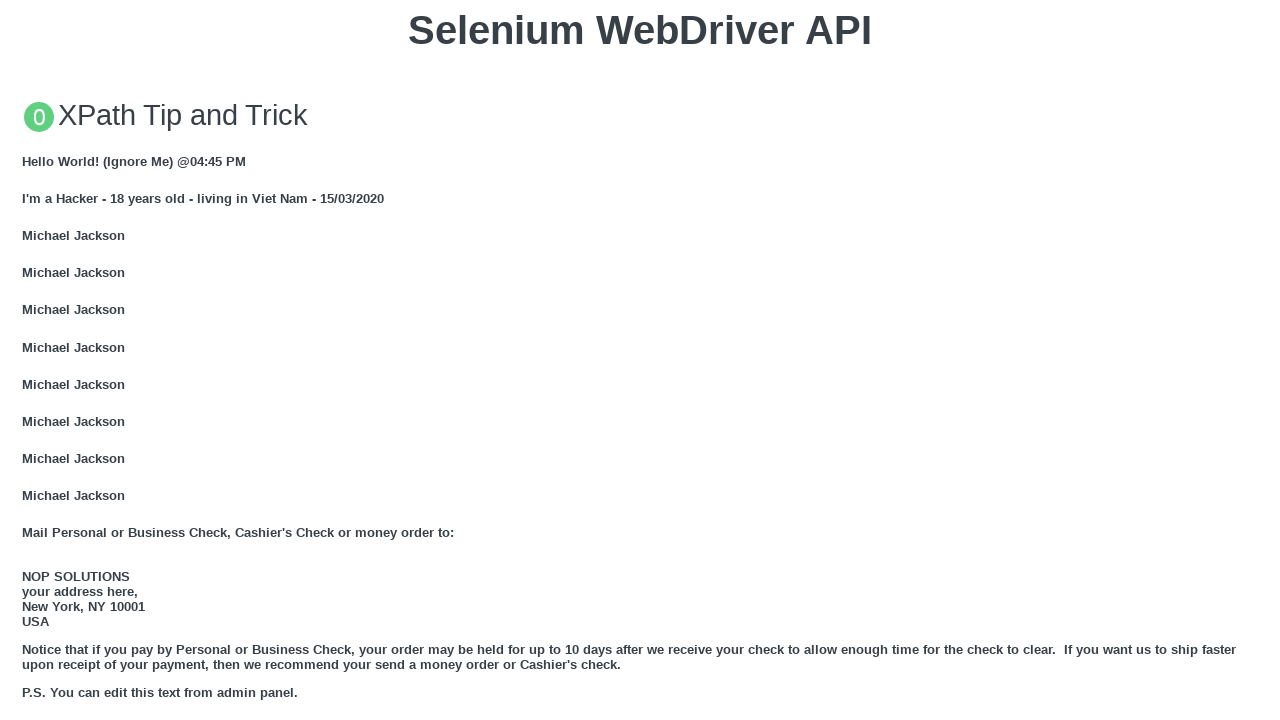

Clicked 'Click for JS Confirm' button to trigger JavaScript confirm alert at (640, 360) on xpath=//button[text()='Click for JS Confirm']
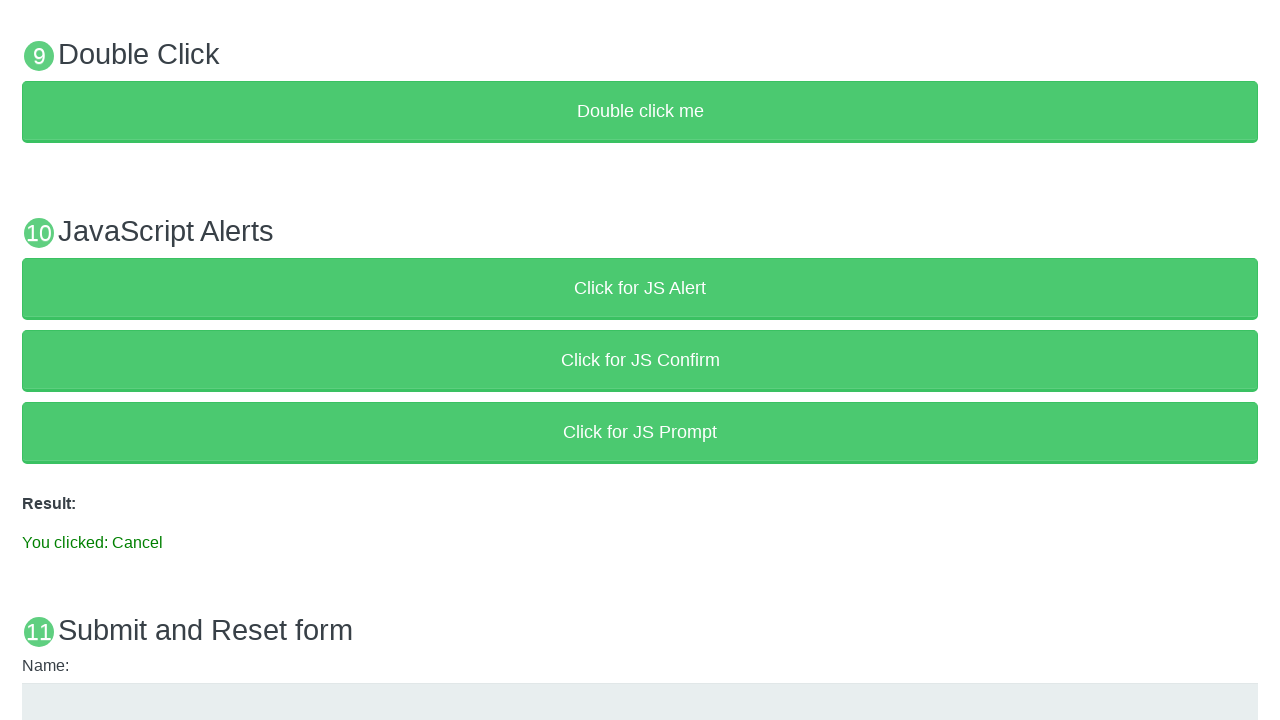

Waited for result message to appear after dismissing confirm alert
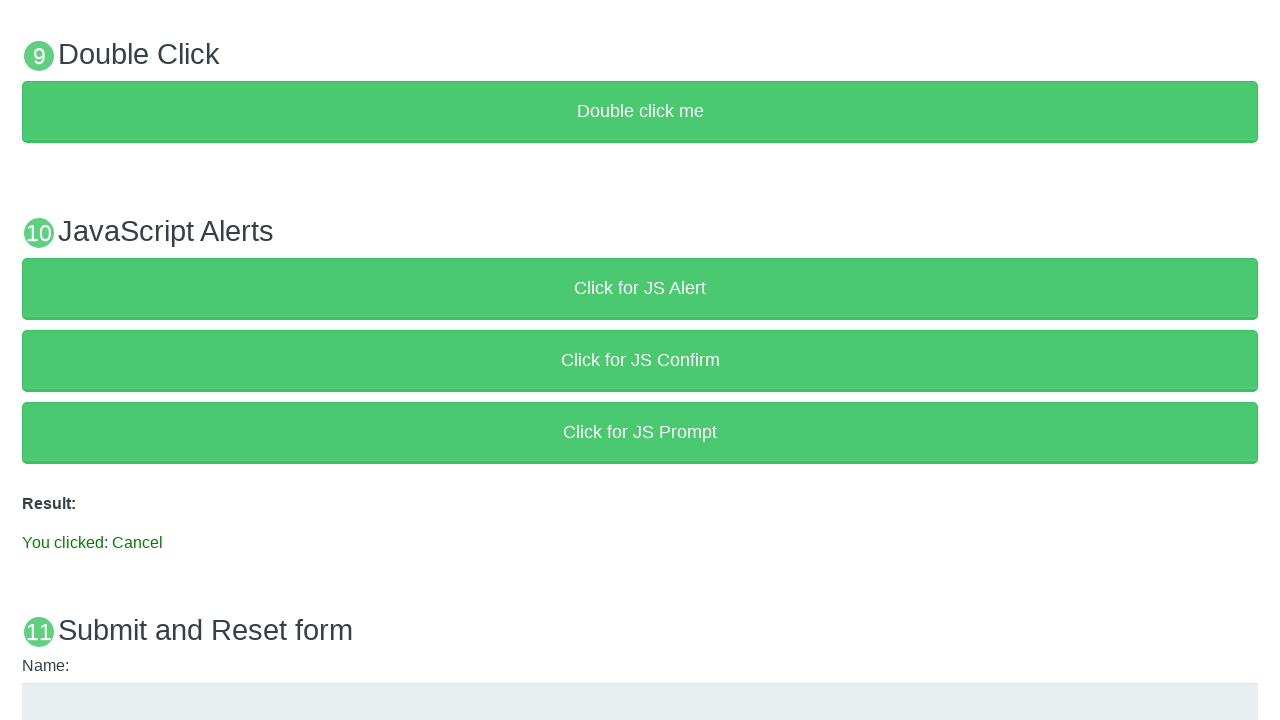

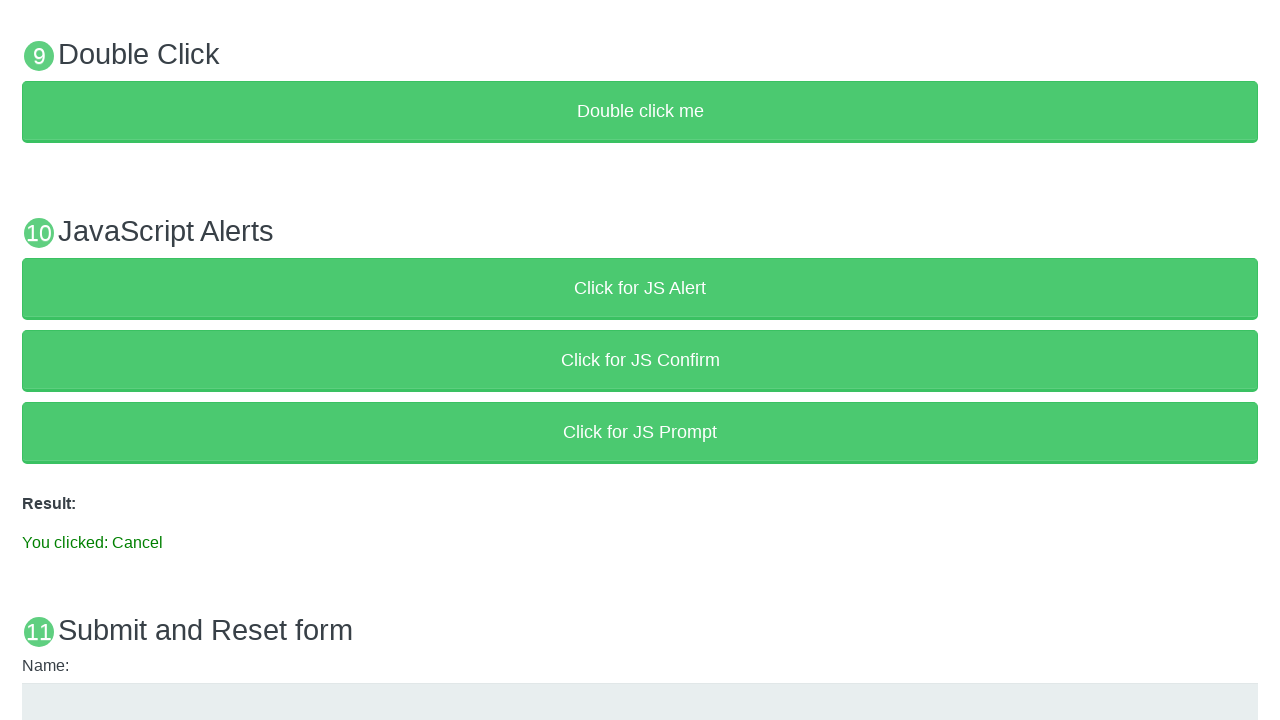